Tests keypress functionality on a form by clicking the name input field, entering text, and clicking a button

Starting URL: https://formy-project.herokuapp.com/keypress

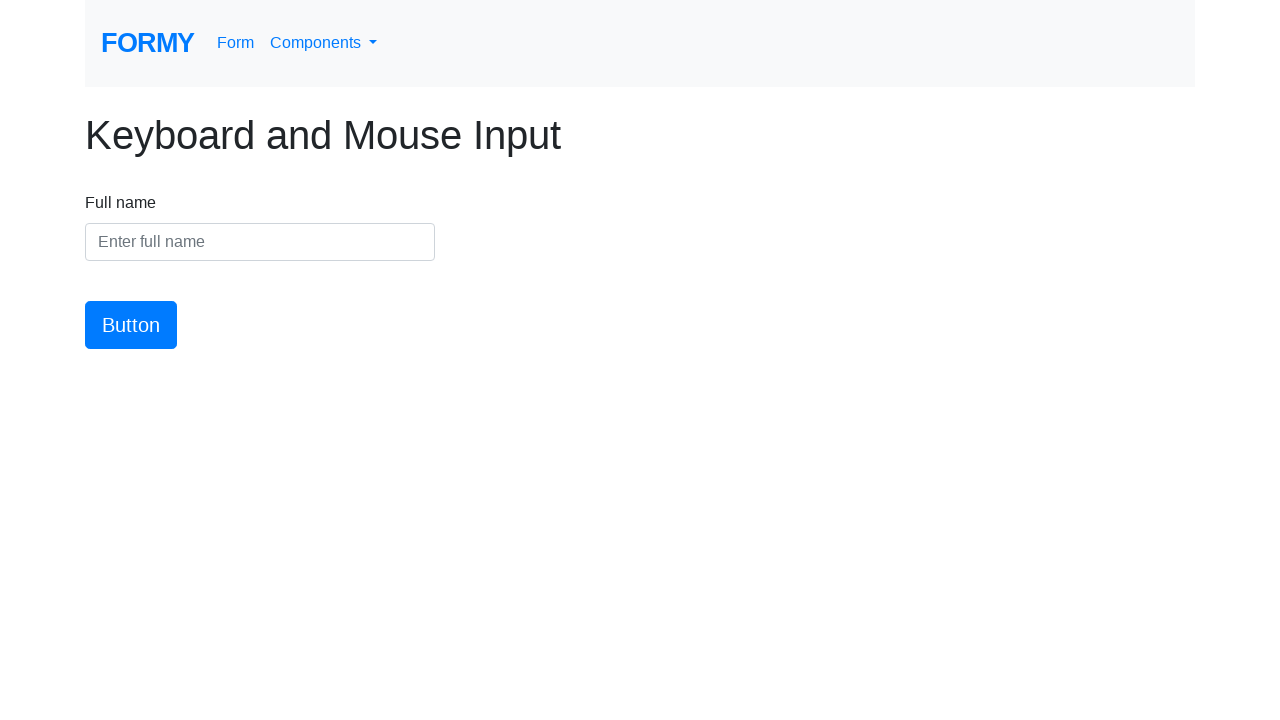

Clicked on the name input field at (260, 242) on #name
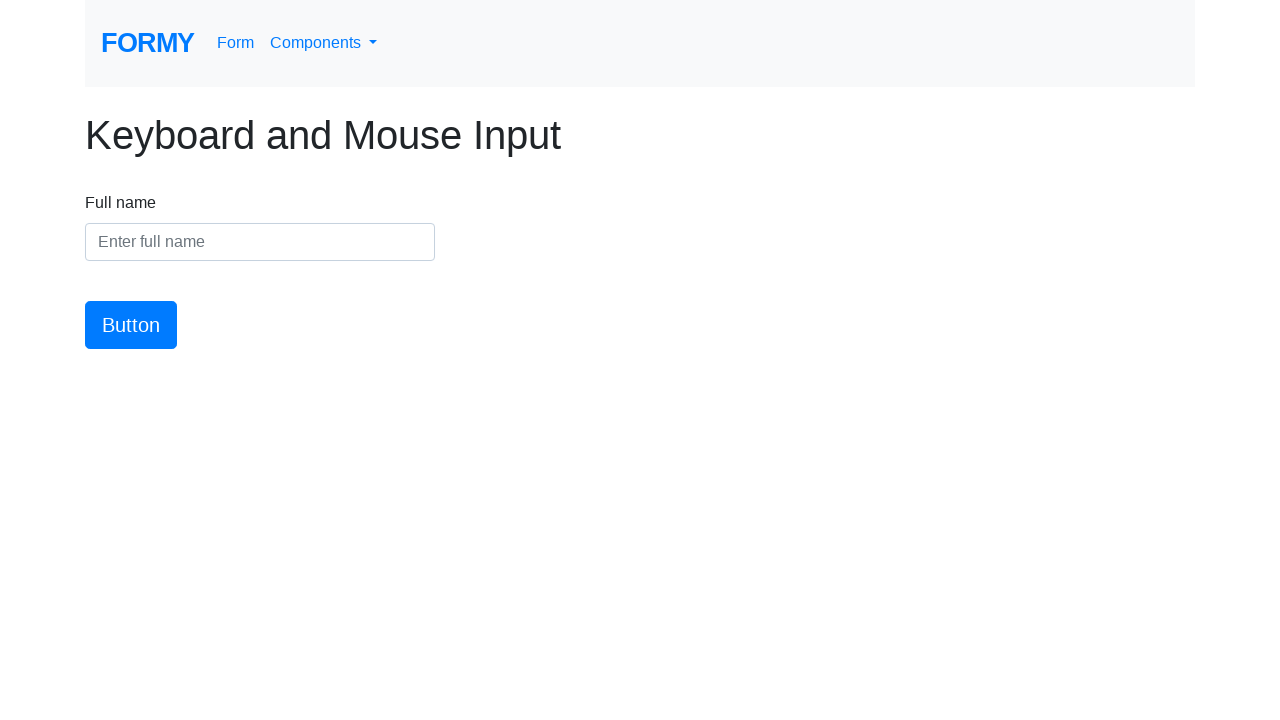

Filled name field with 'Testers' on #name
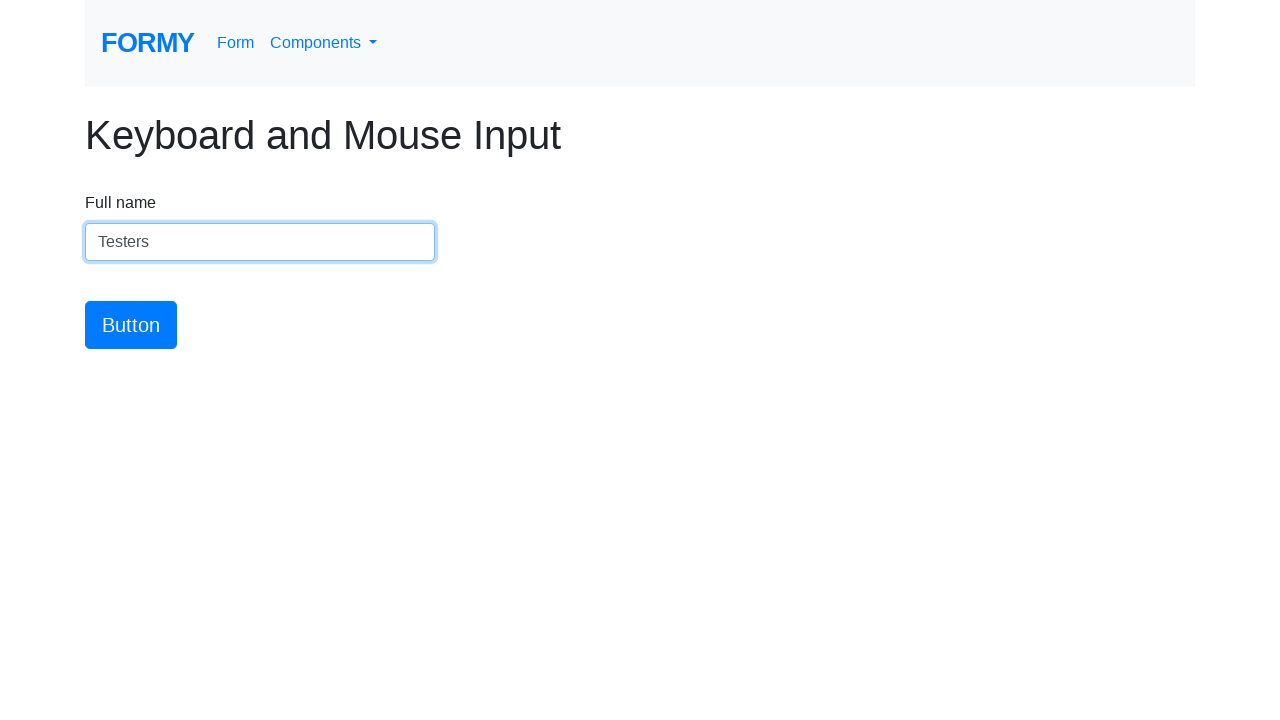

Clicked the submit button at (131, 325) on #button
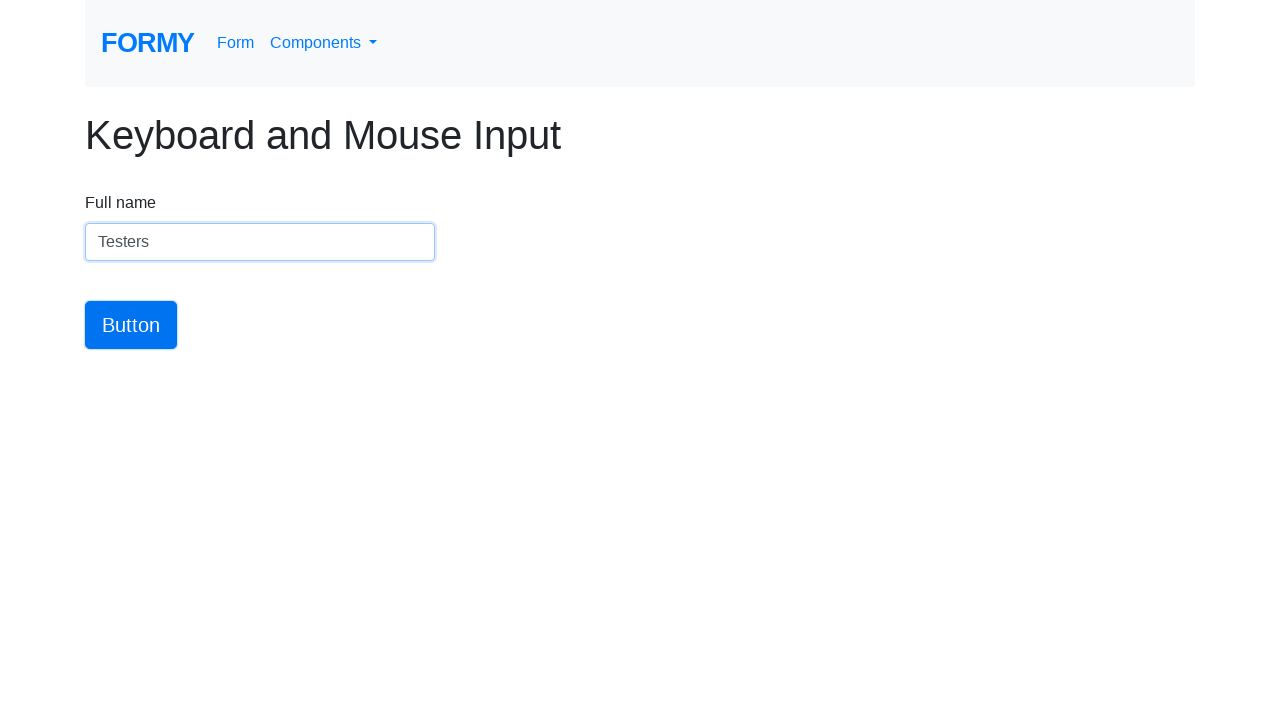

Waited 1 second for response
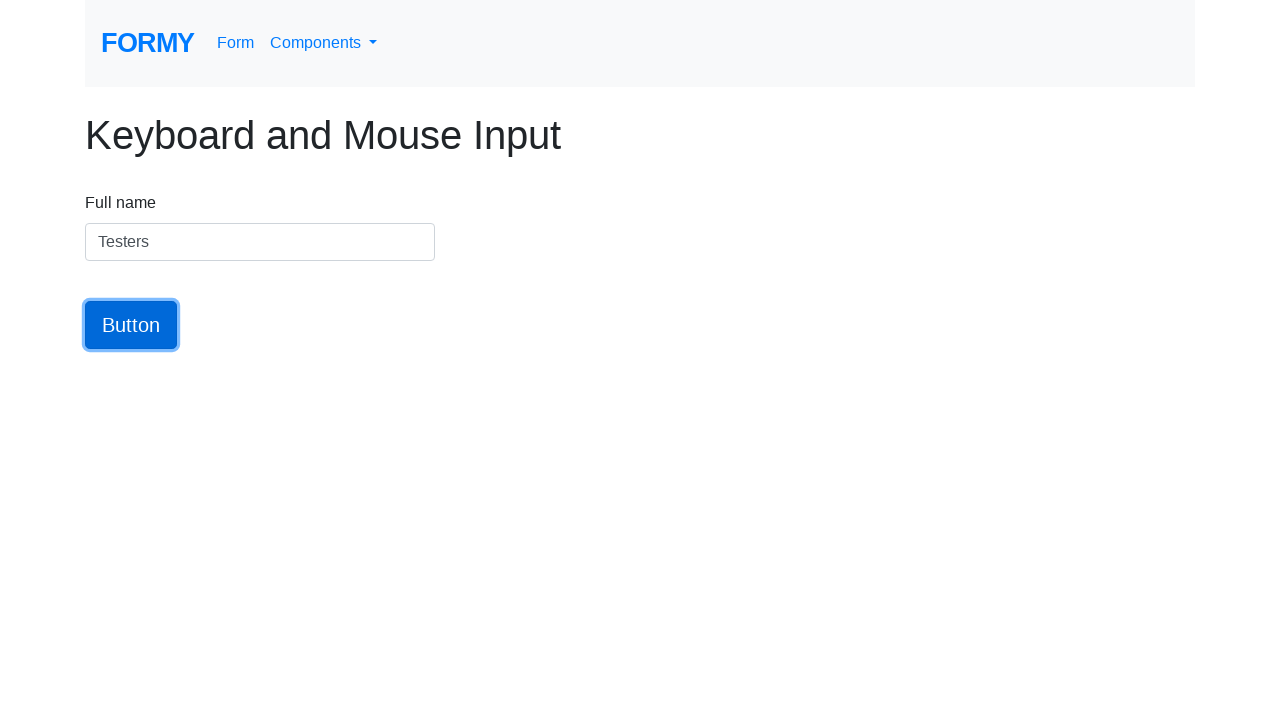

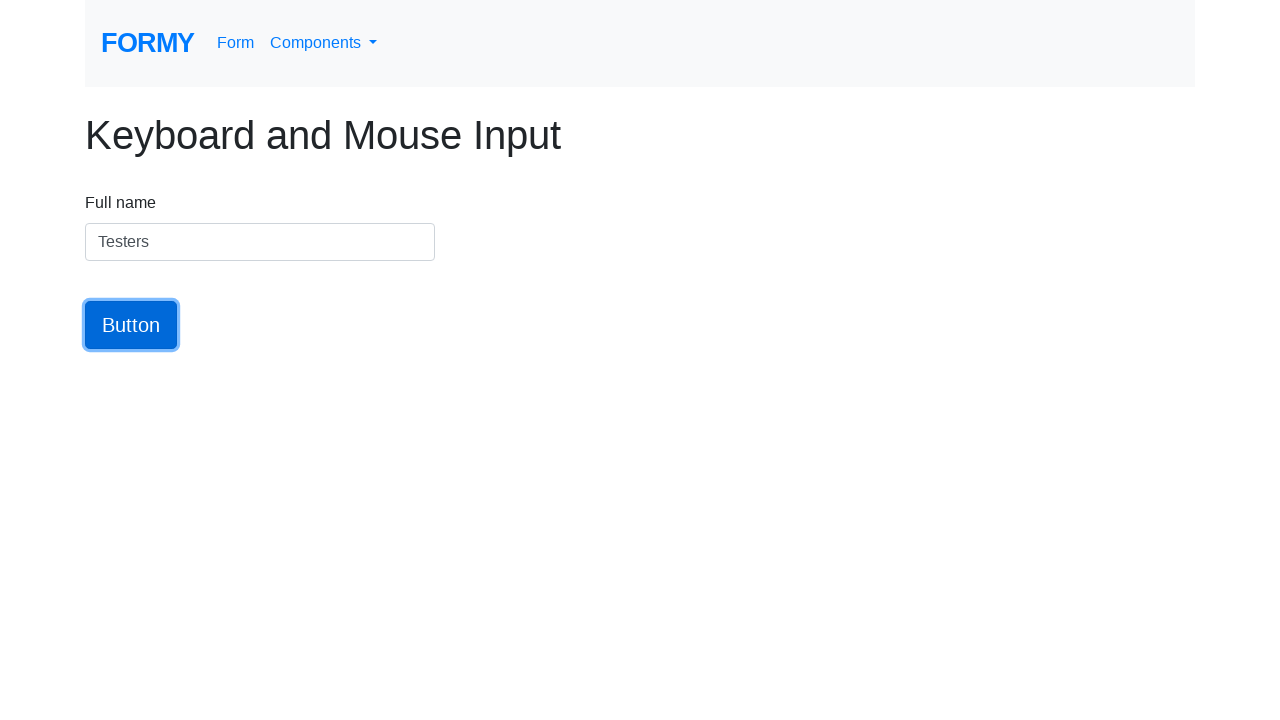